Tests the ADD special key by pressing it in an input field and verifying it produces a '+' character

Starting URL: https://www.geeksforgeeks.org/

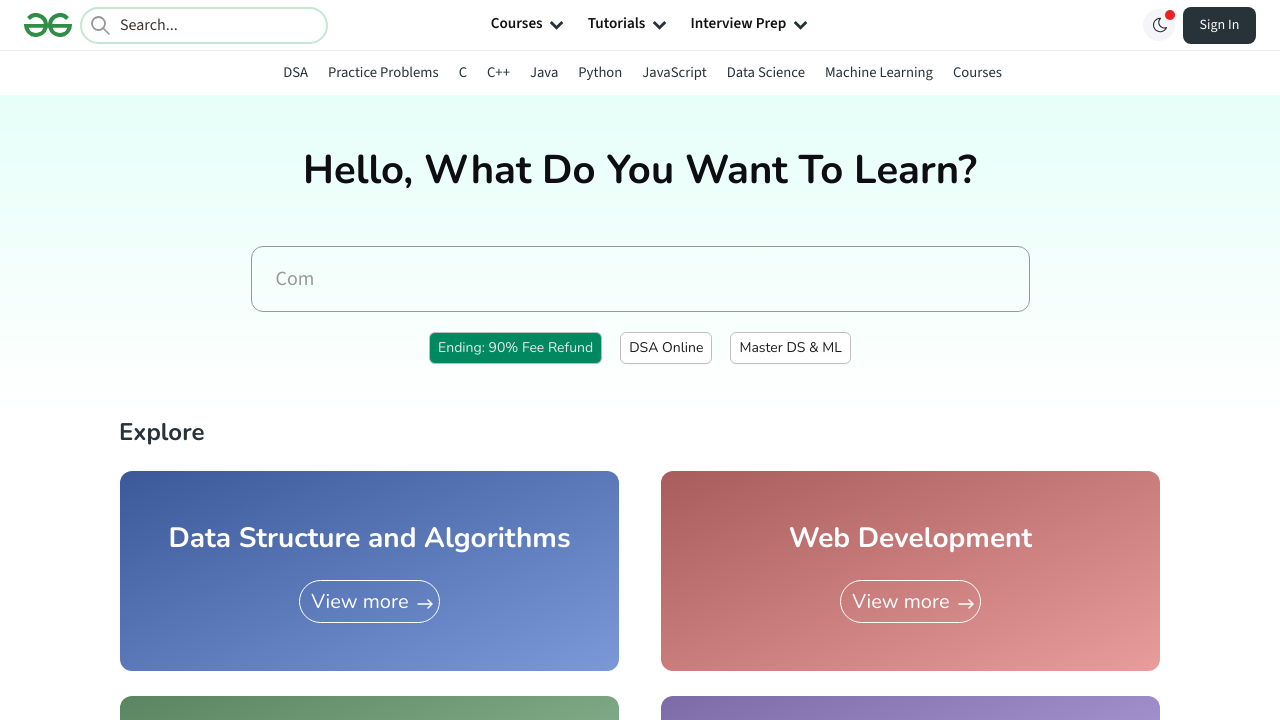

Located input field with XPath selector
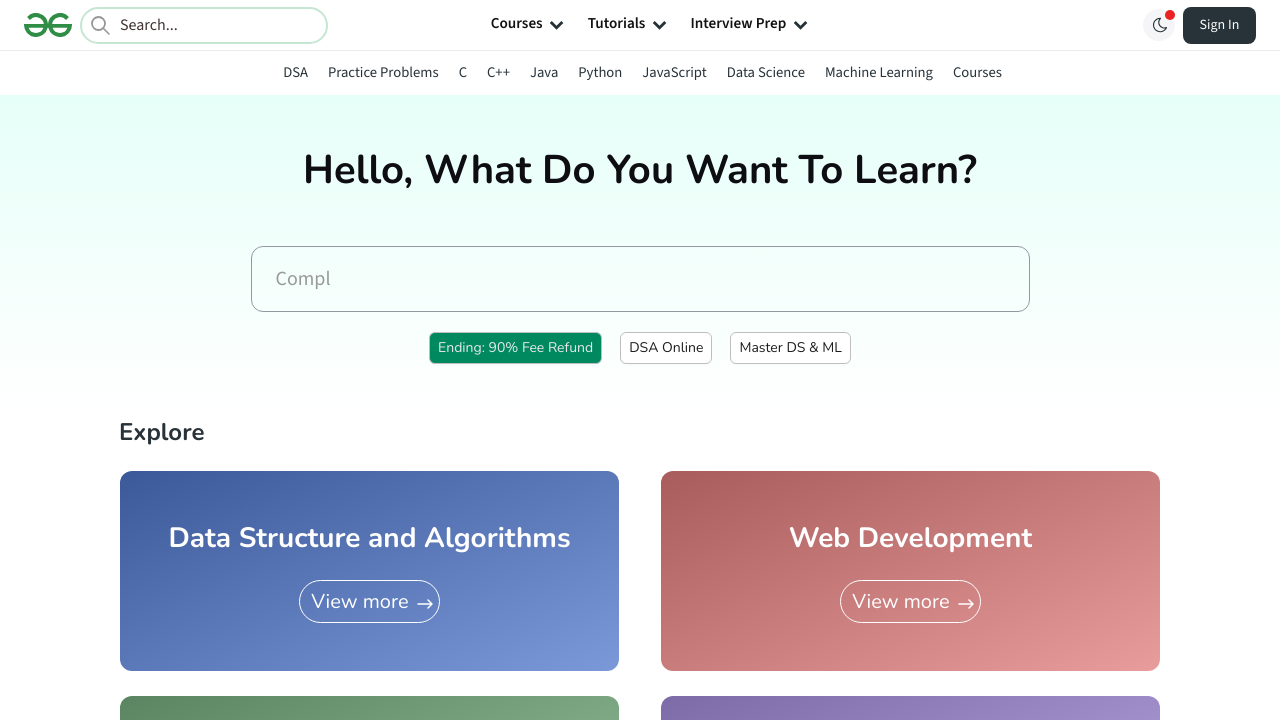

Pressed ADD/NumpadAdd key in input field on xpath=//*[@id="comp"]/div[2]/div[1]/div[2]/input
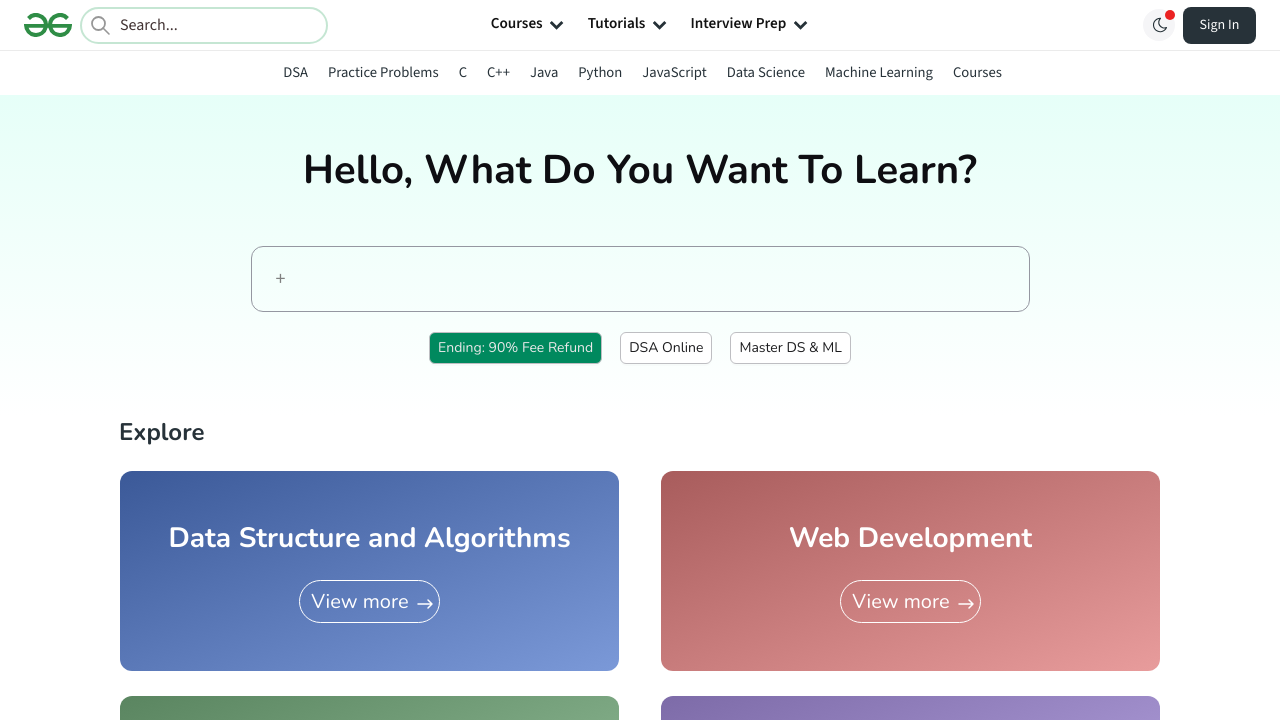

Verified input field contains '+' character
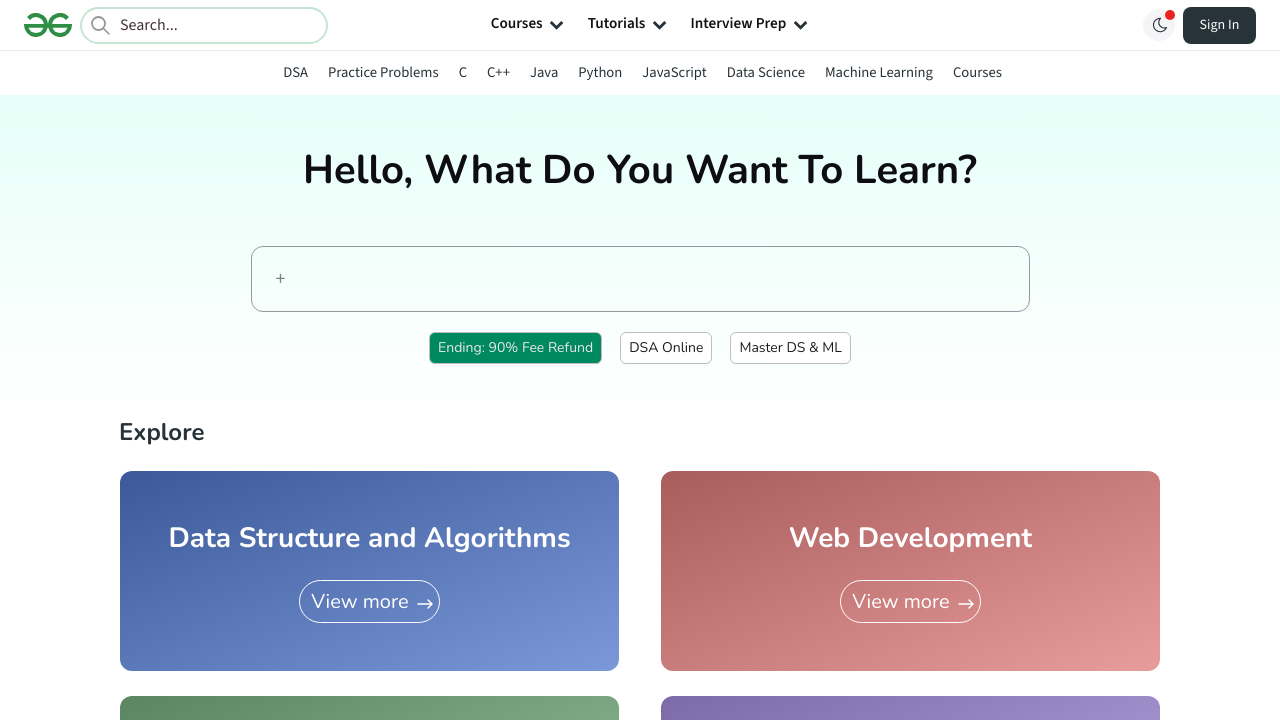

Test completed successfully - ADD key produces '+' character
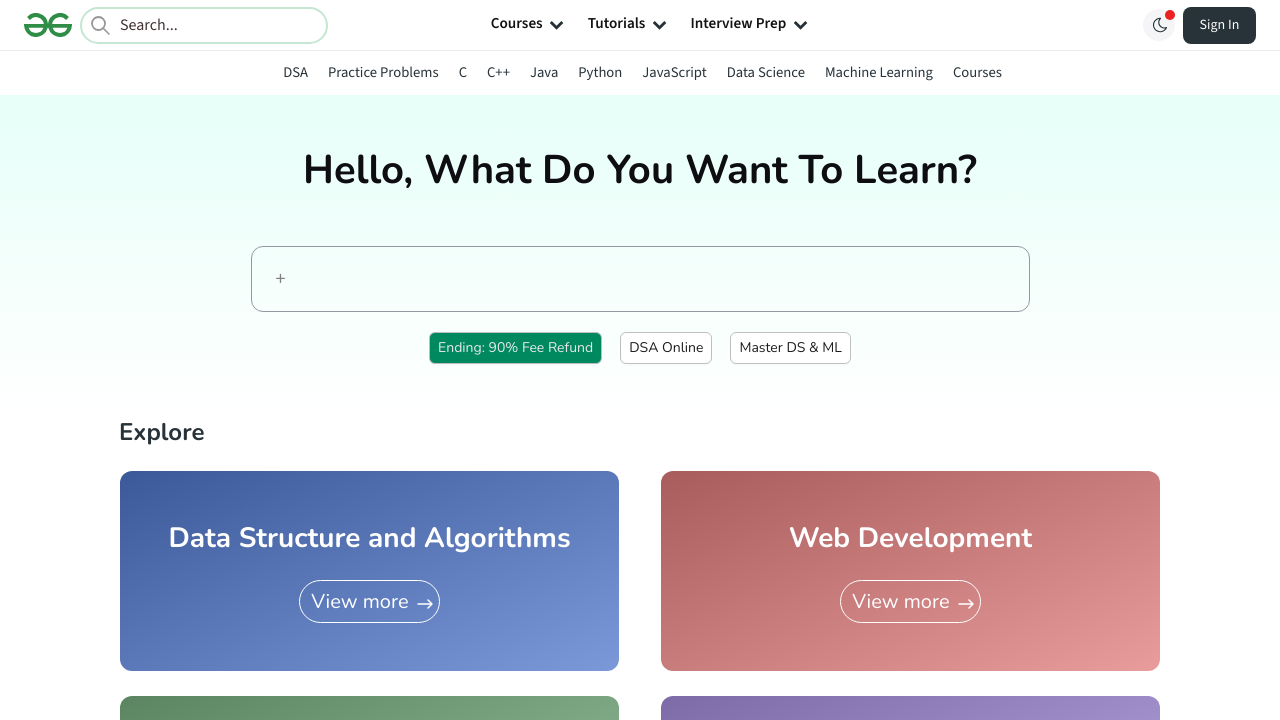

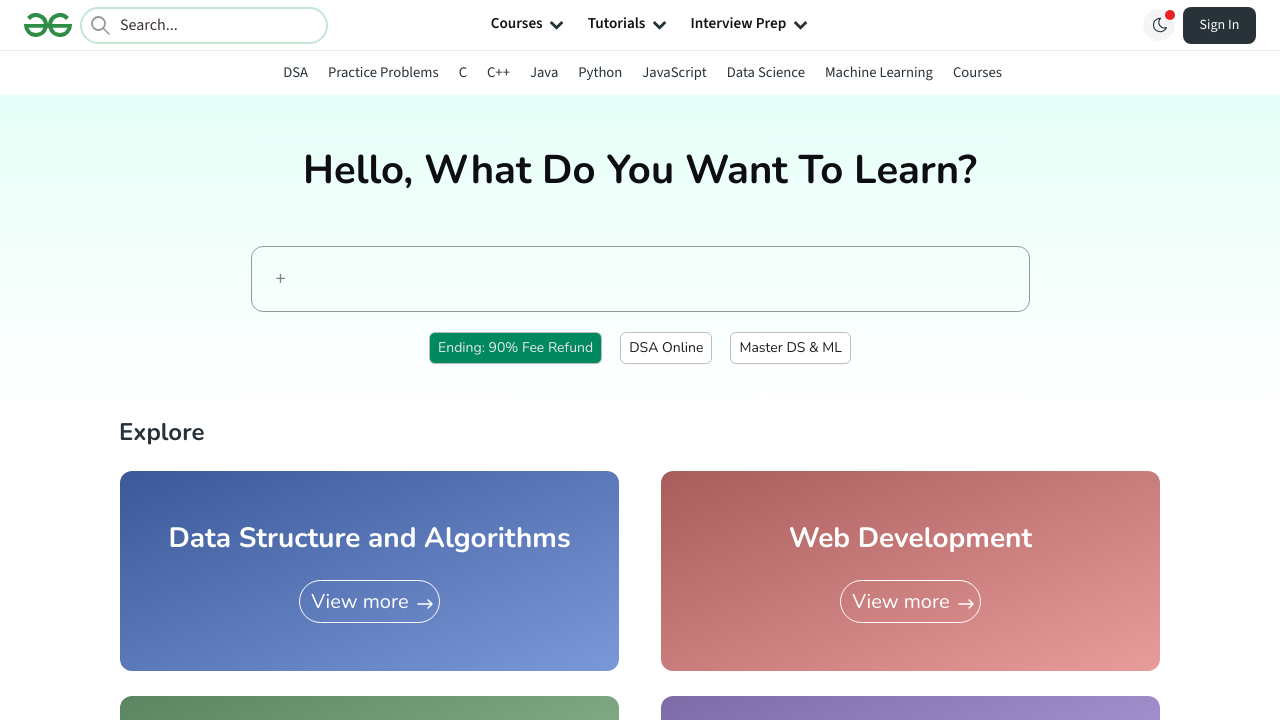